Tests filling a text input field with a custom text value and verifies the input is editable

Starting URL: https://thefreerangetester.github.io/sandbox-automation-testing/

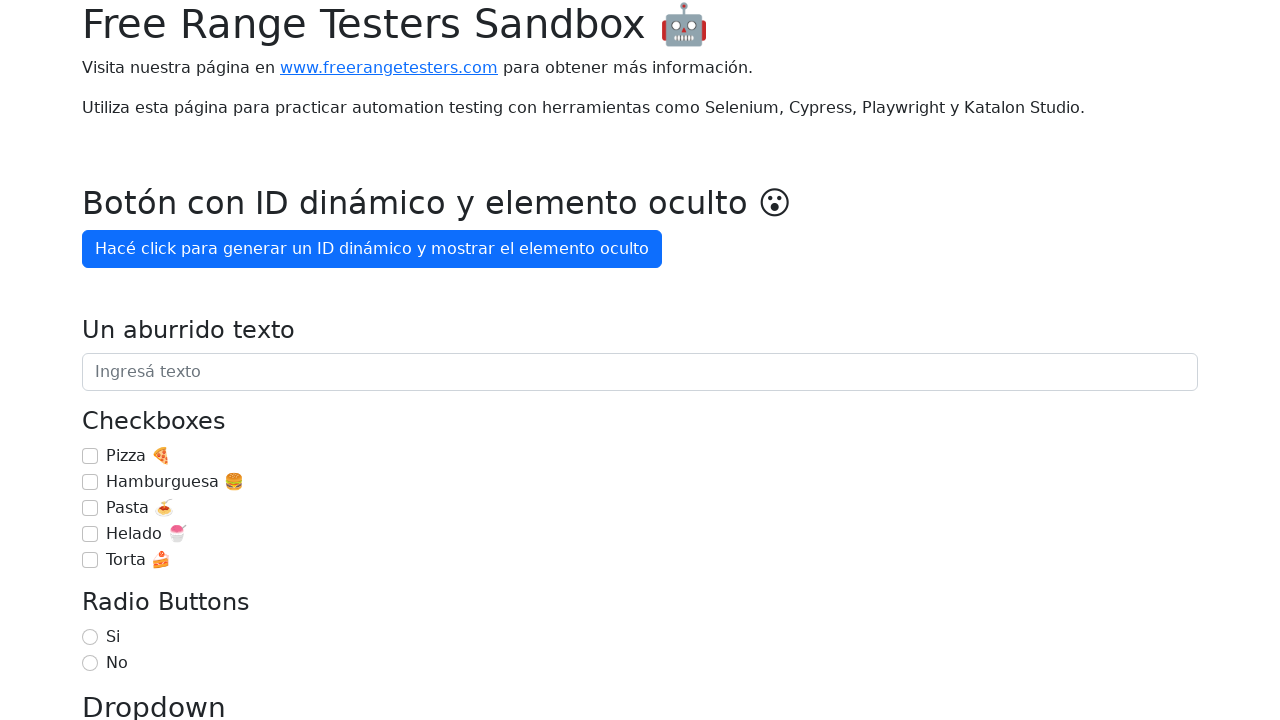

Filled text input field with 'Estoy aprendiendo Playwright por variable' on internal:role=textbox[name="Un aburrido texto"i]
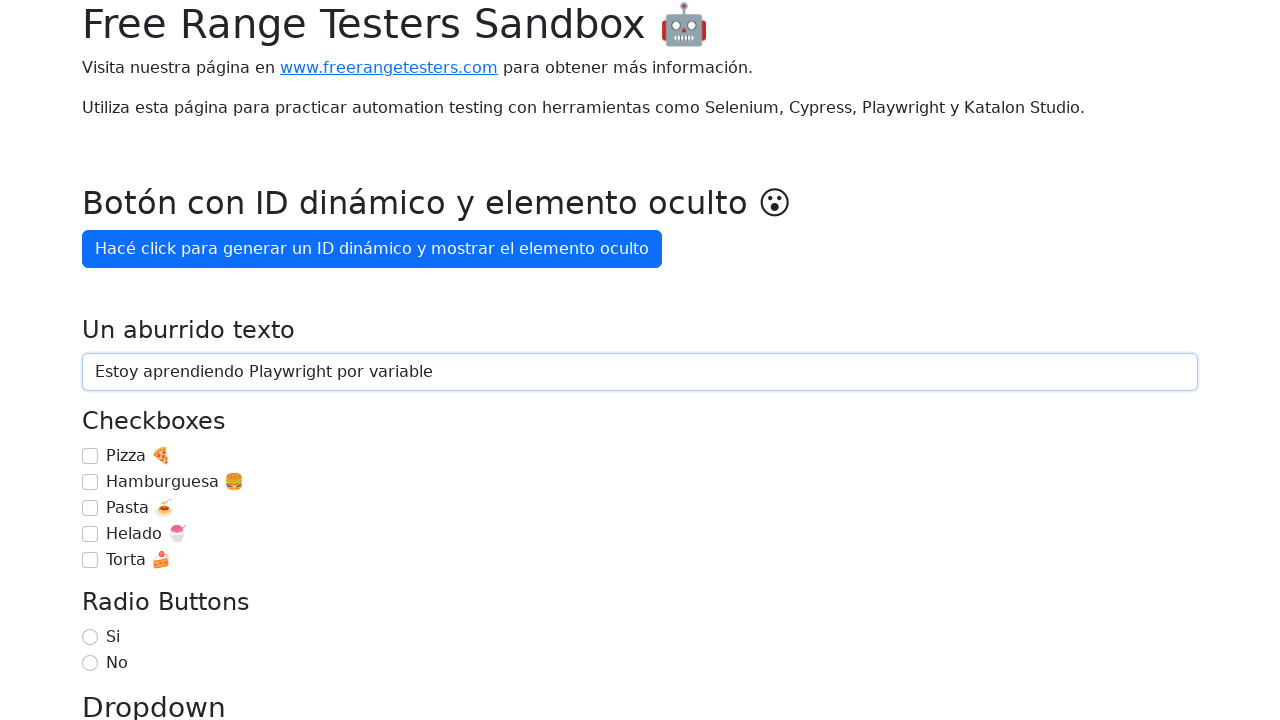

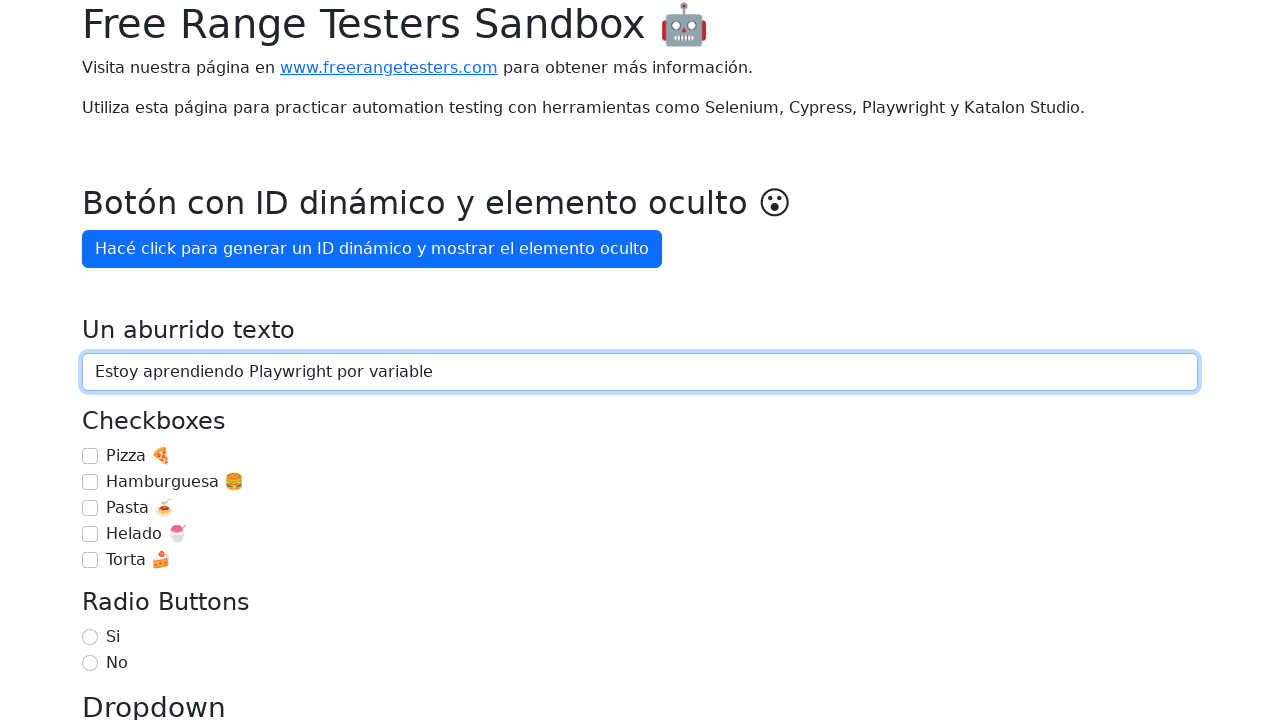